Tests the Drag & Drop Sliders functionality by dragging a slider element and verifying the resulting value.

Starting URL: https://www.lambdatest.com/selenium-playground/

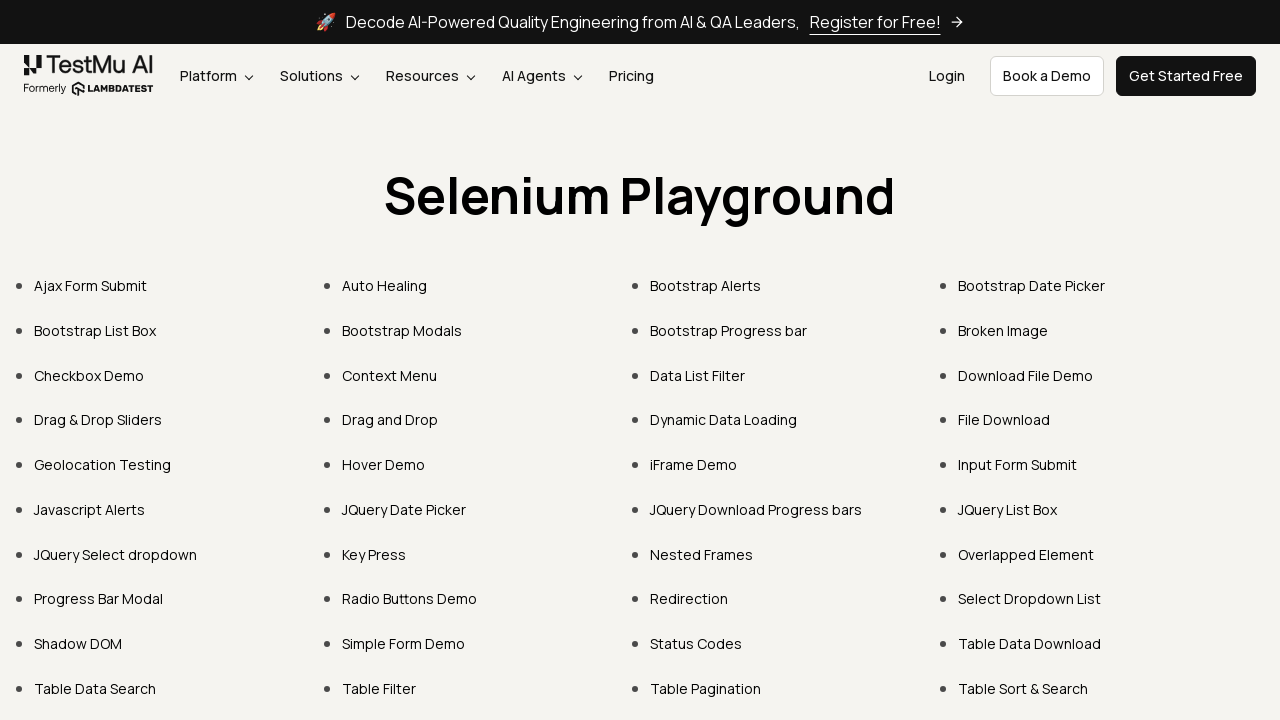

Clicked on Drag & Drop Sliders link at (98, 420) on xpath=//a[normalize-space()='Drag & Drop Sliders']
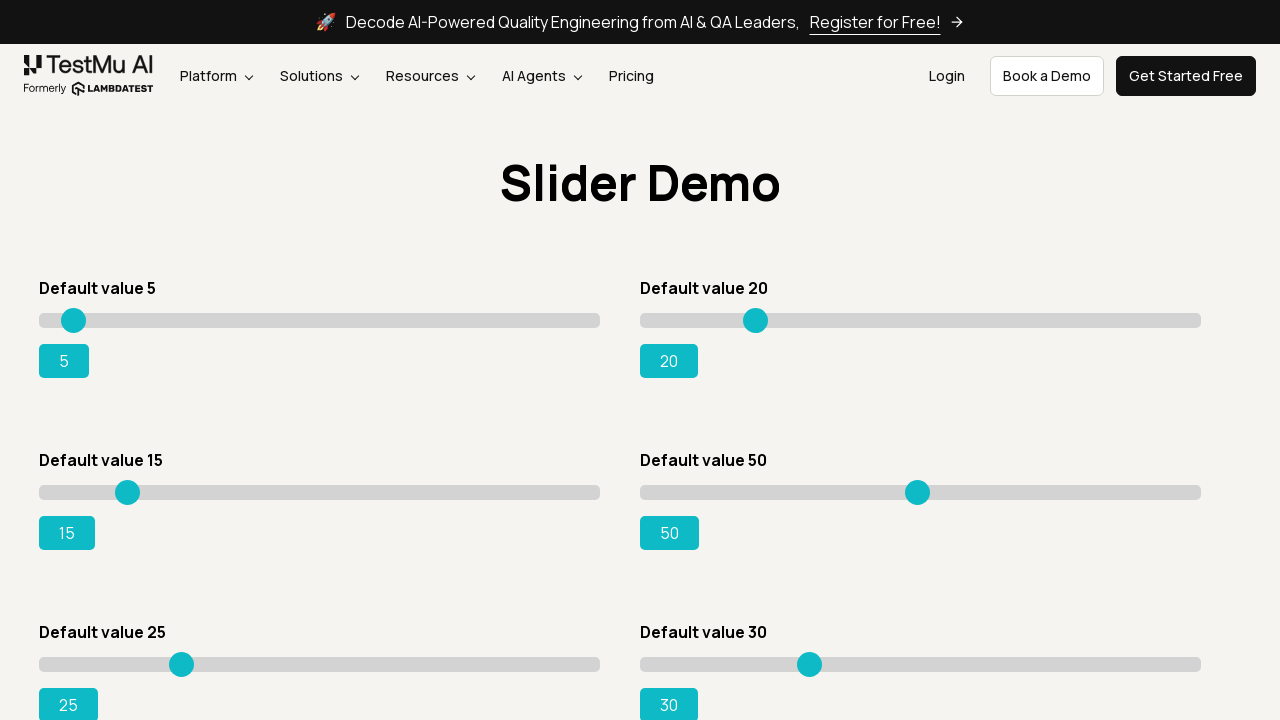

Slider element loaded and is ready
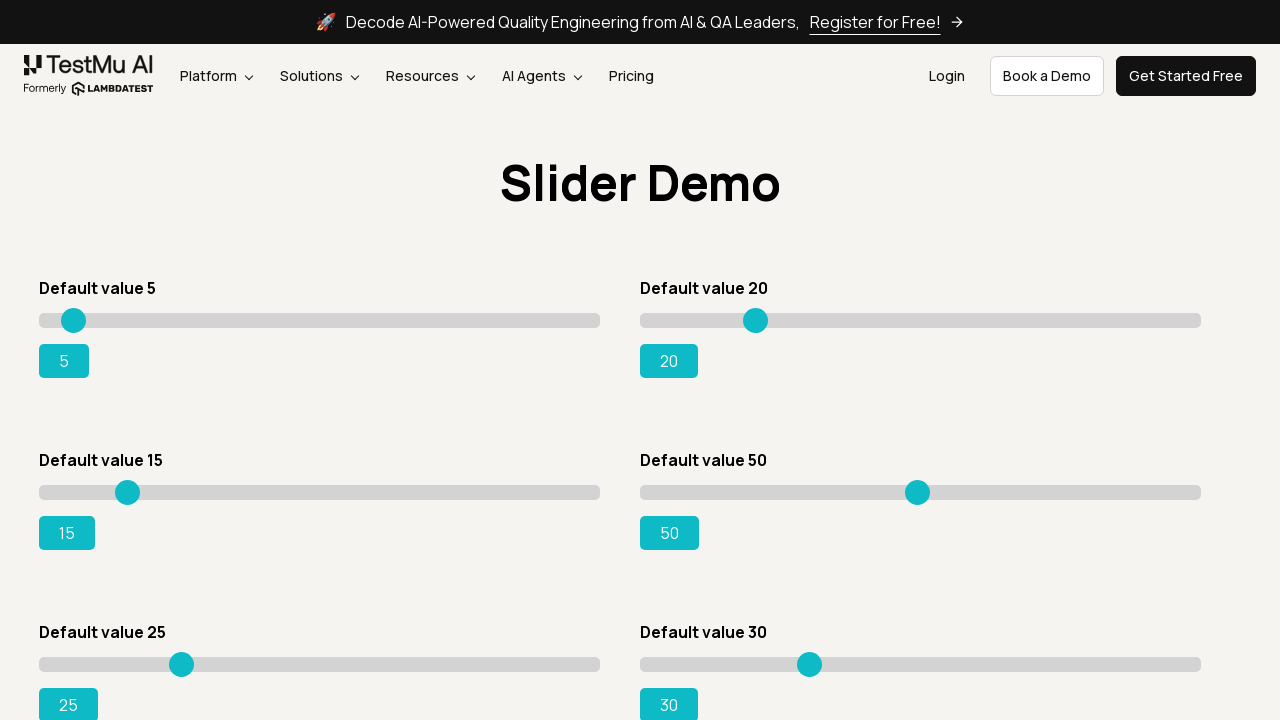

Moved mouse to slider center position at (320, 492)
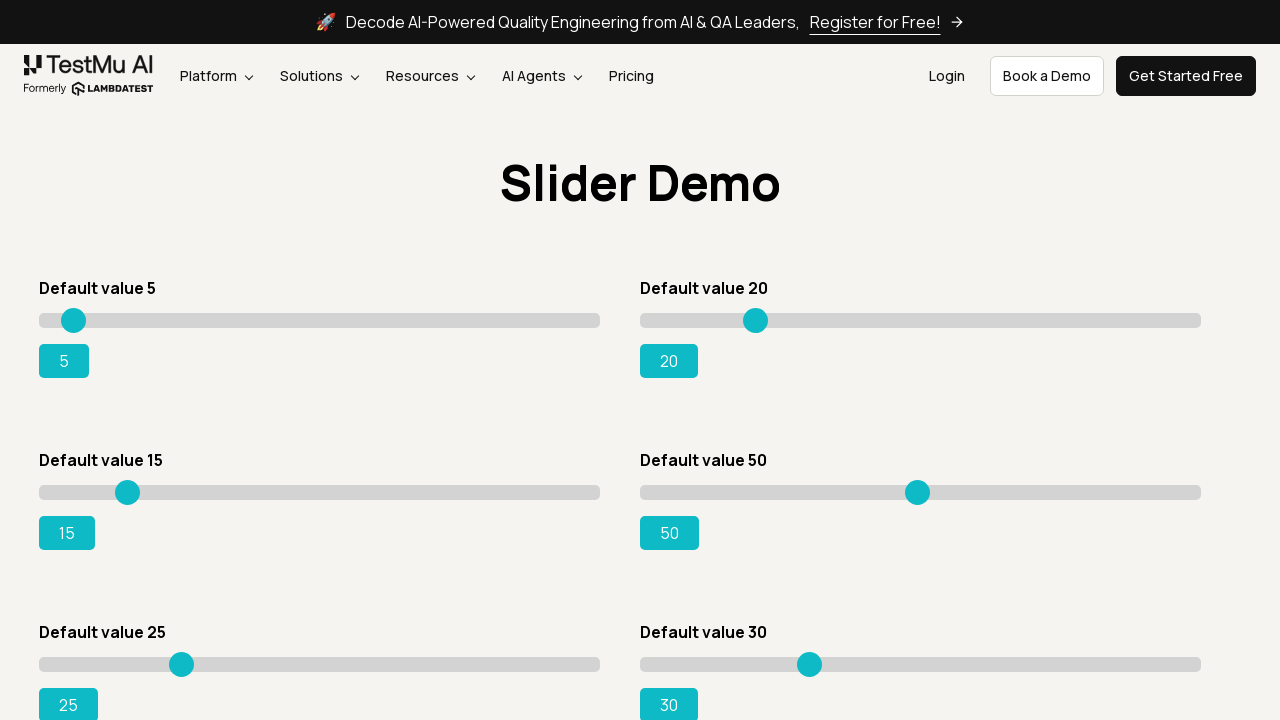

Pressed mouse button down on slider at (320, 492)
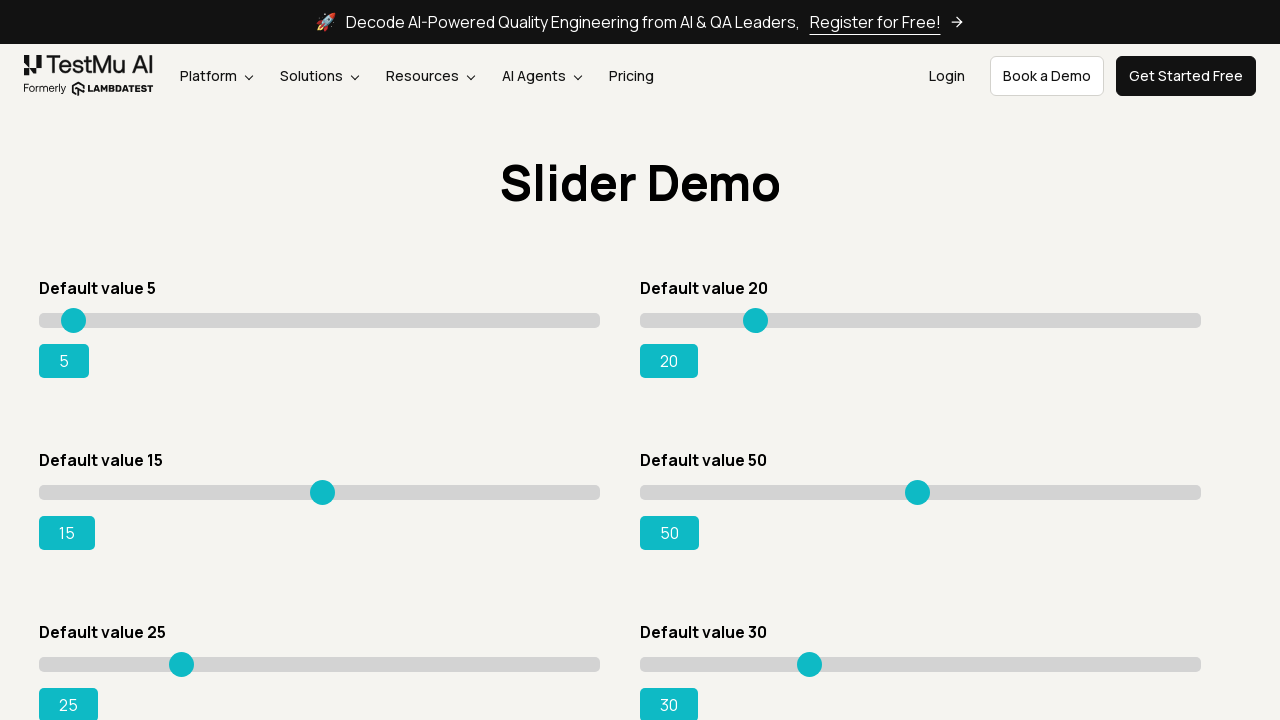

Dragged slider 188 pixels to the right at (508, 492)
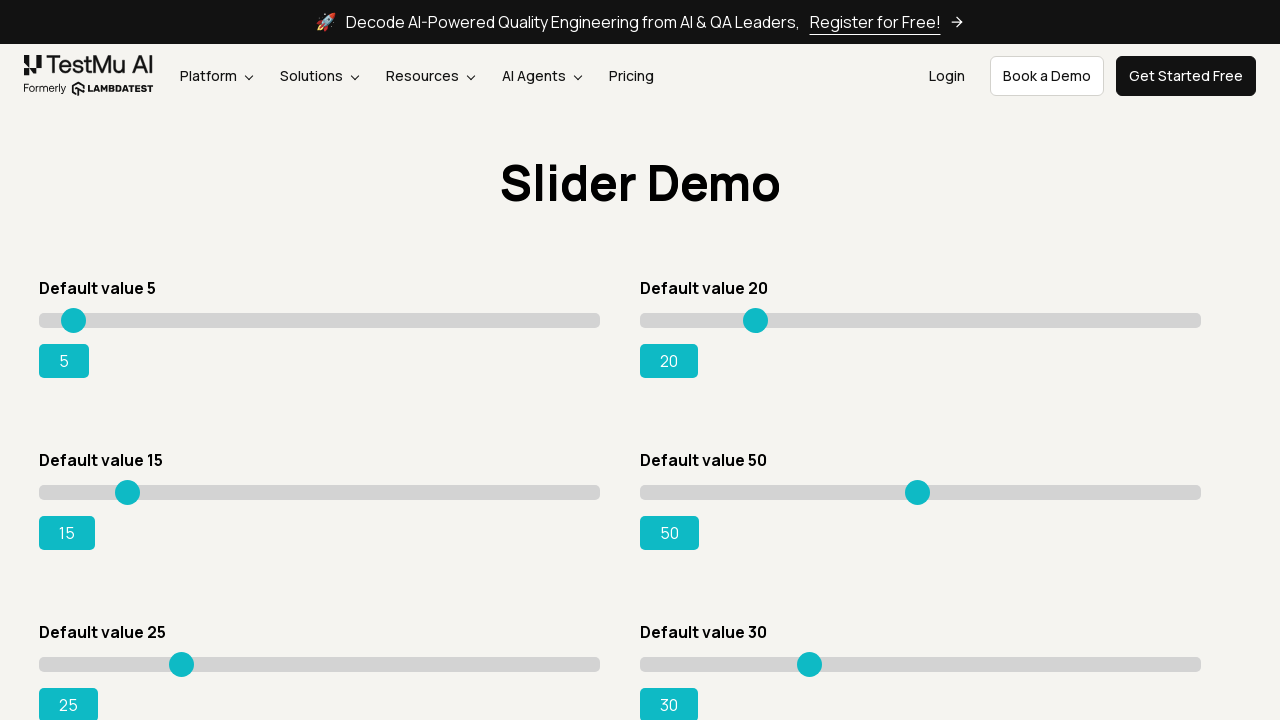

Released mouse button to complete slider drag at (508, 492)
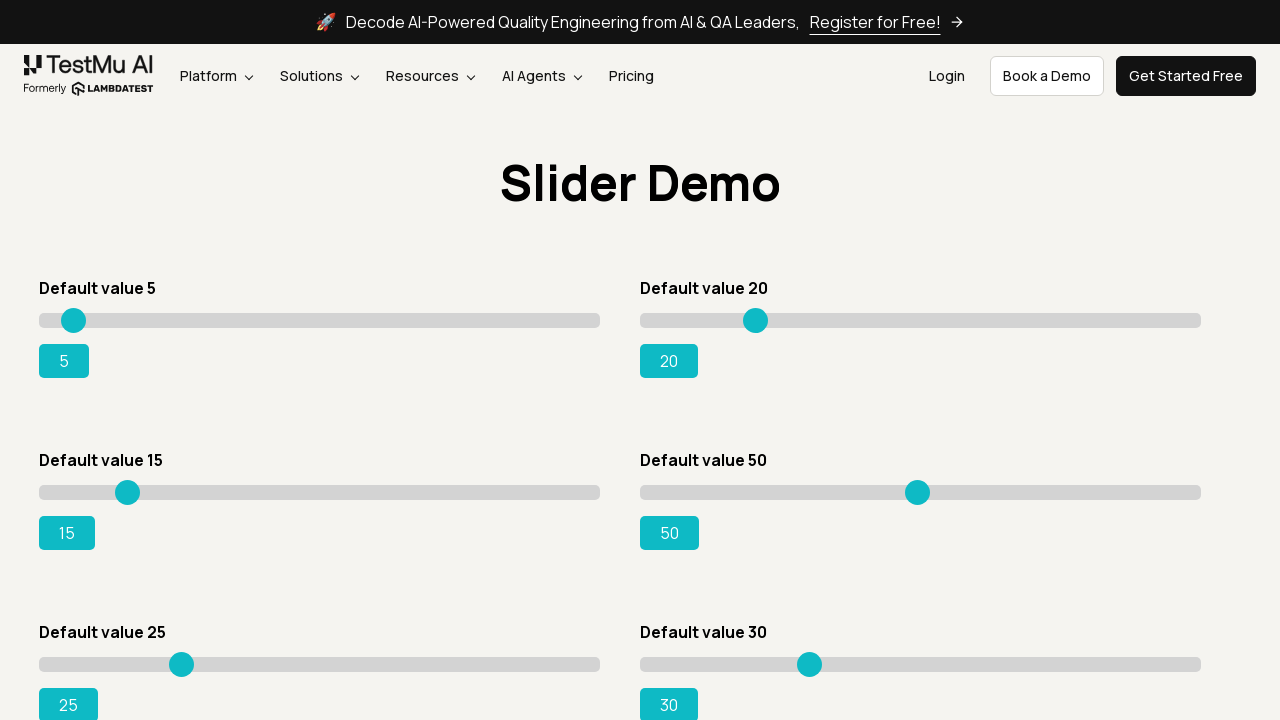

Range output element updated with new slider value
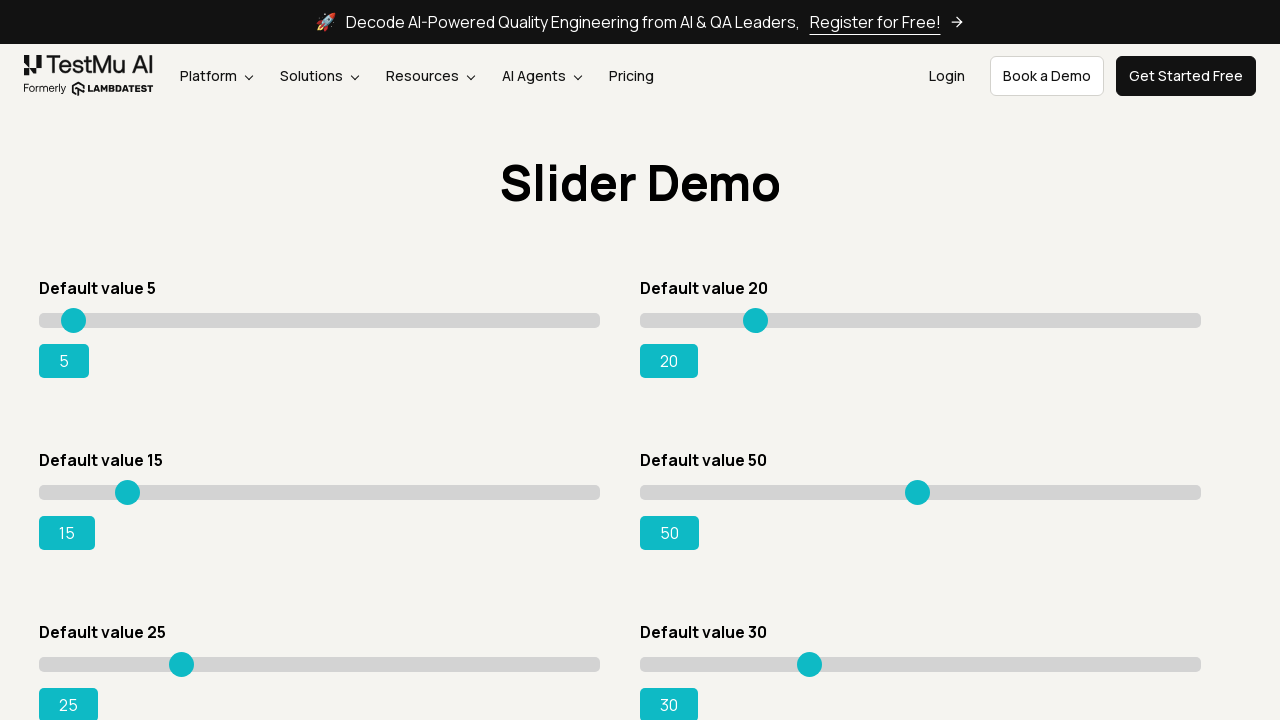

Navigated back to previous page
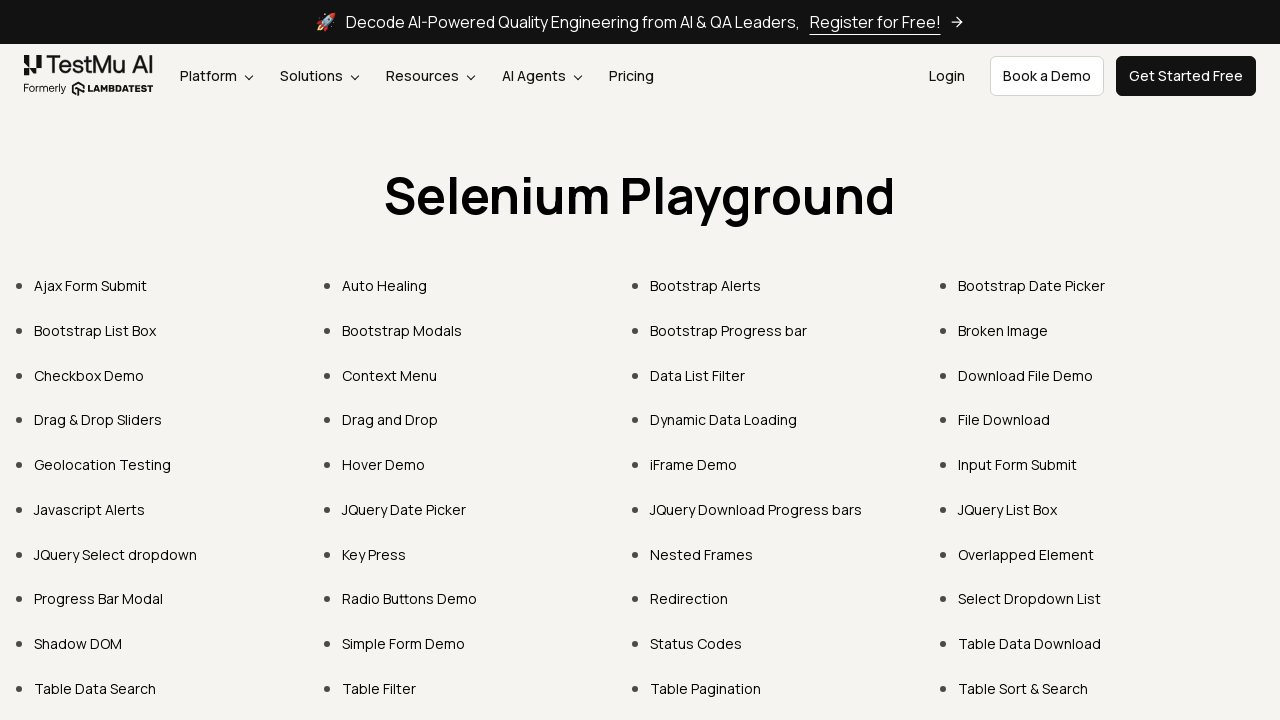

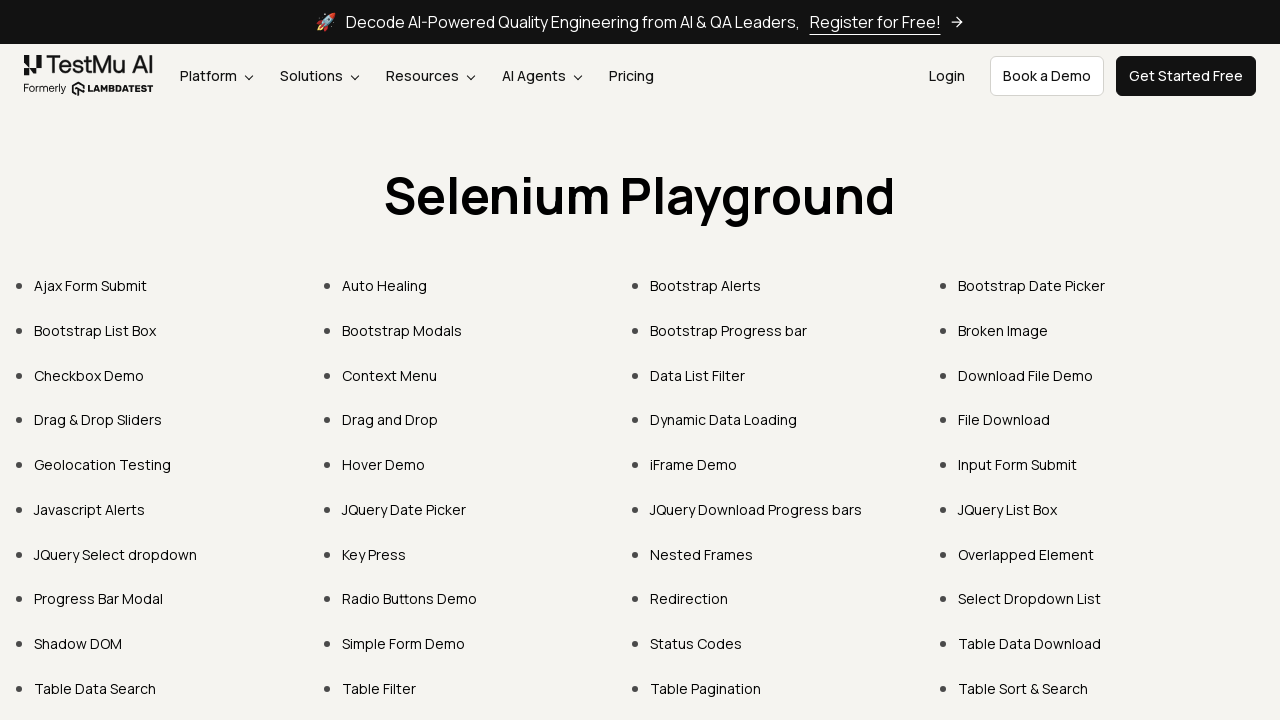